Tests account registration flow by attempting to create an account with an existing phone number and verifying the error message

Starting URL: https://www.bookswagon.com

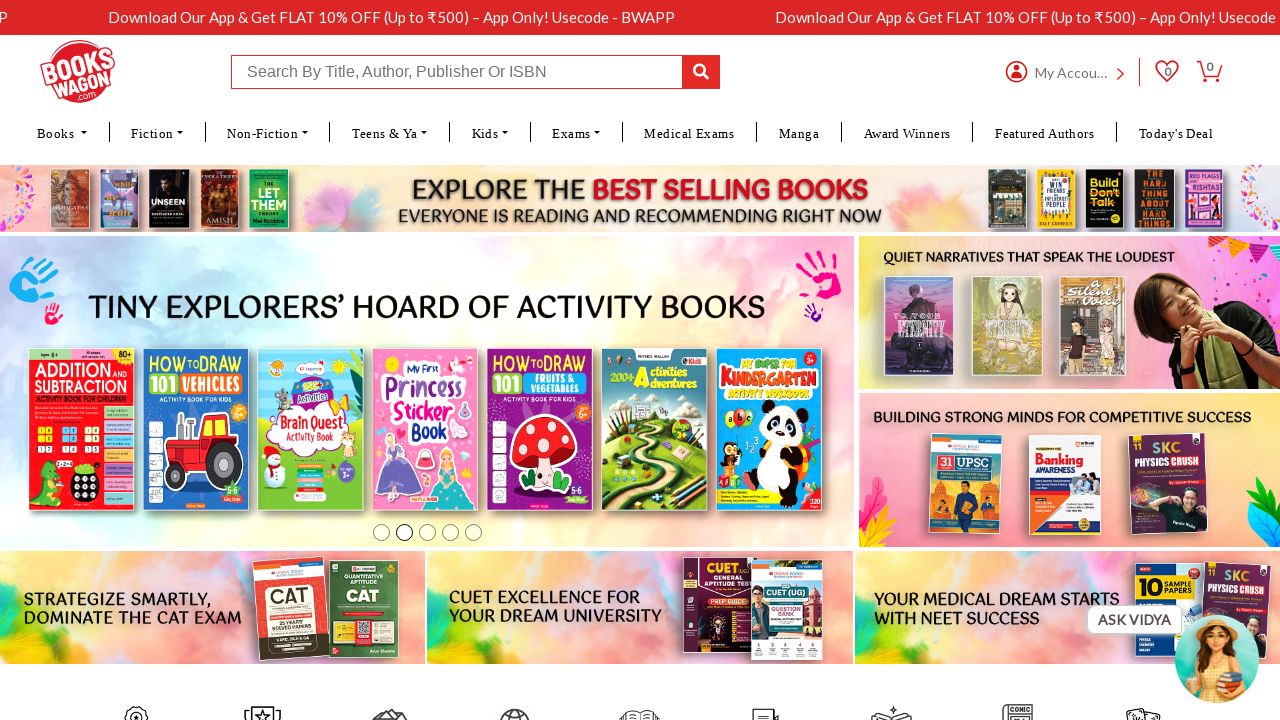

Clicked user login button to navigate to login page at (1072, 72) on #ctl00_lblUser
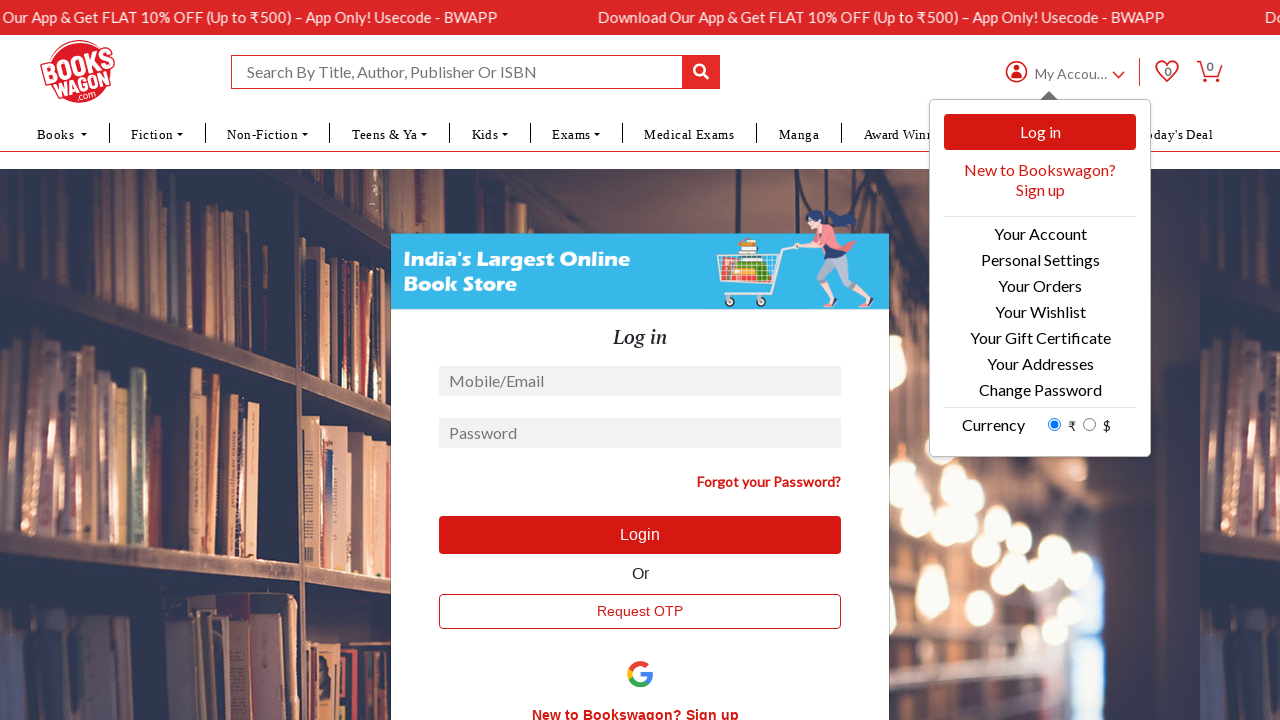

Login page loaded successfully
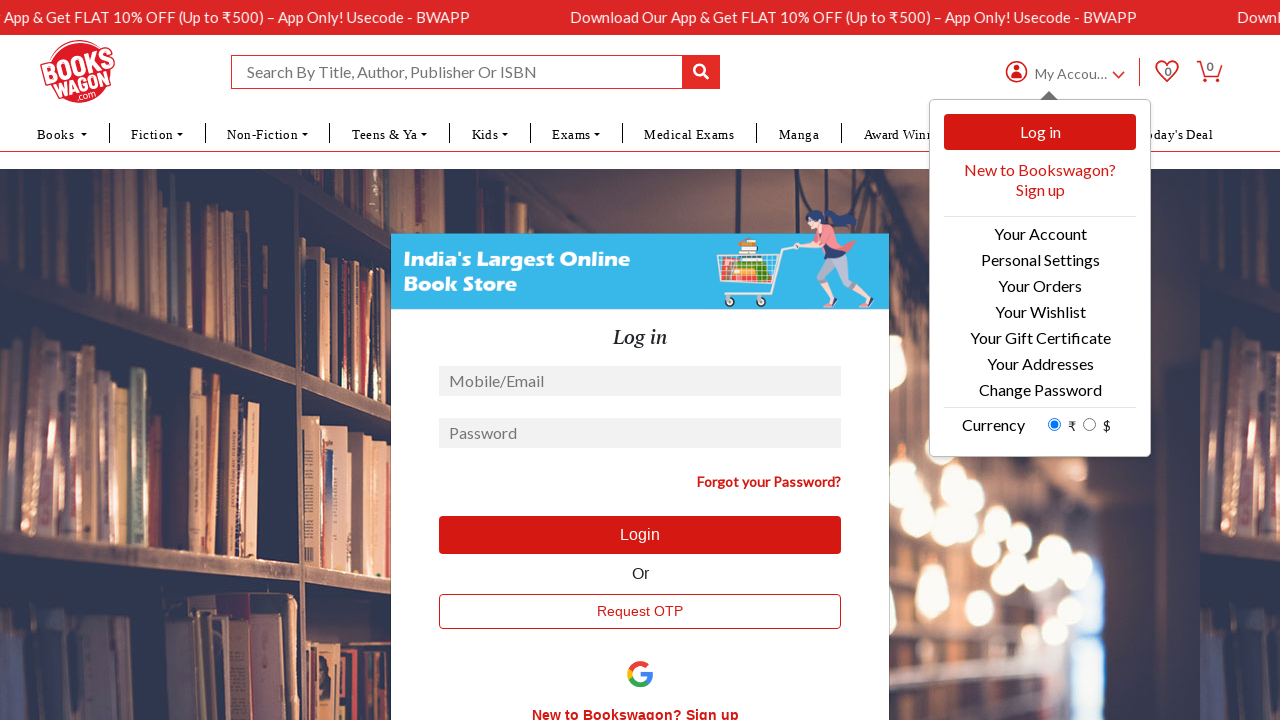

Clicked create account link at (635, 710) on xpath=(//div[@class ='form-group col-sm-12']/a)[3]
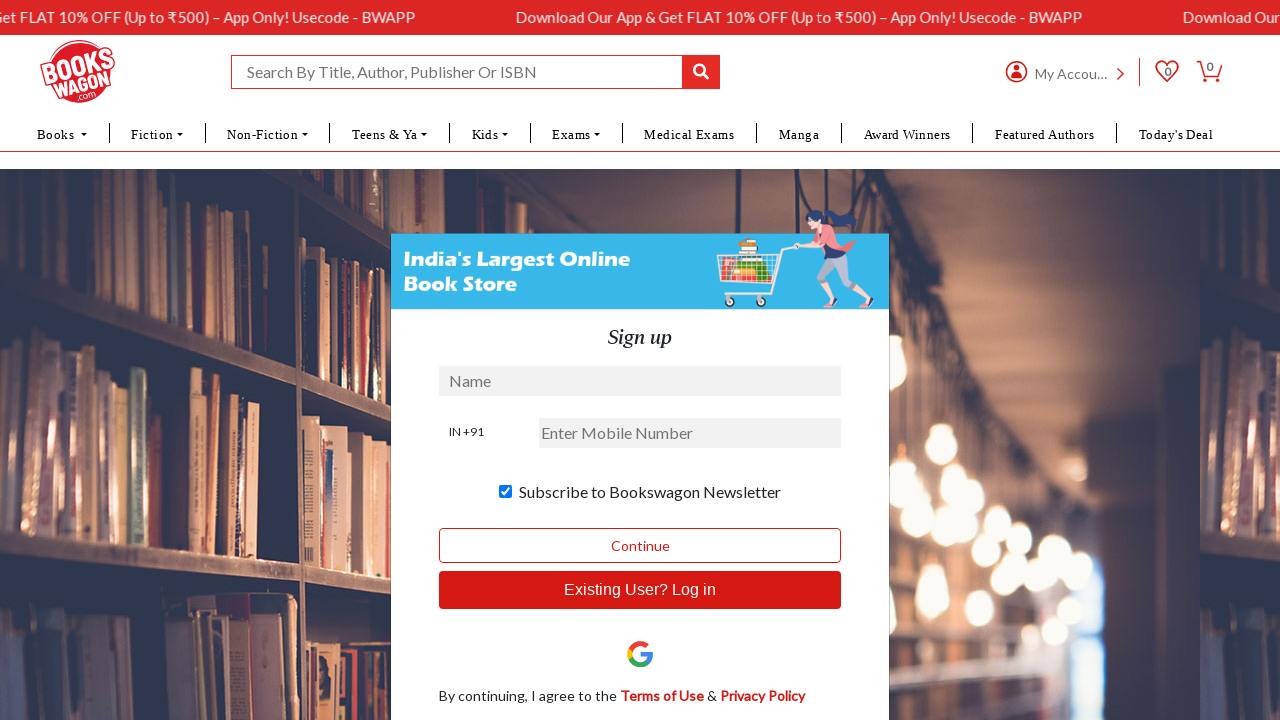

Filled name field with 'TestUser456' on #ctl00_phBody_SignUp_txtName
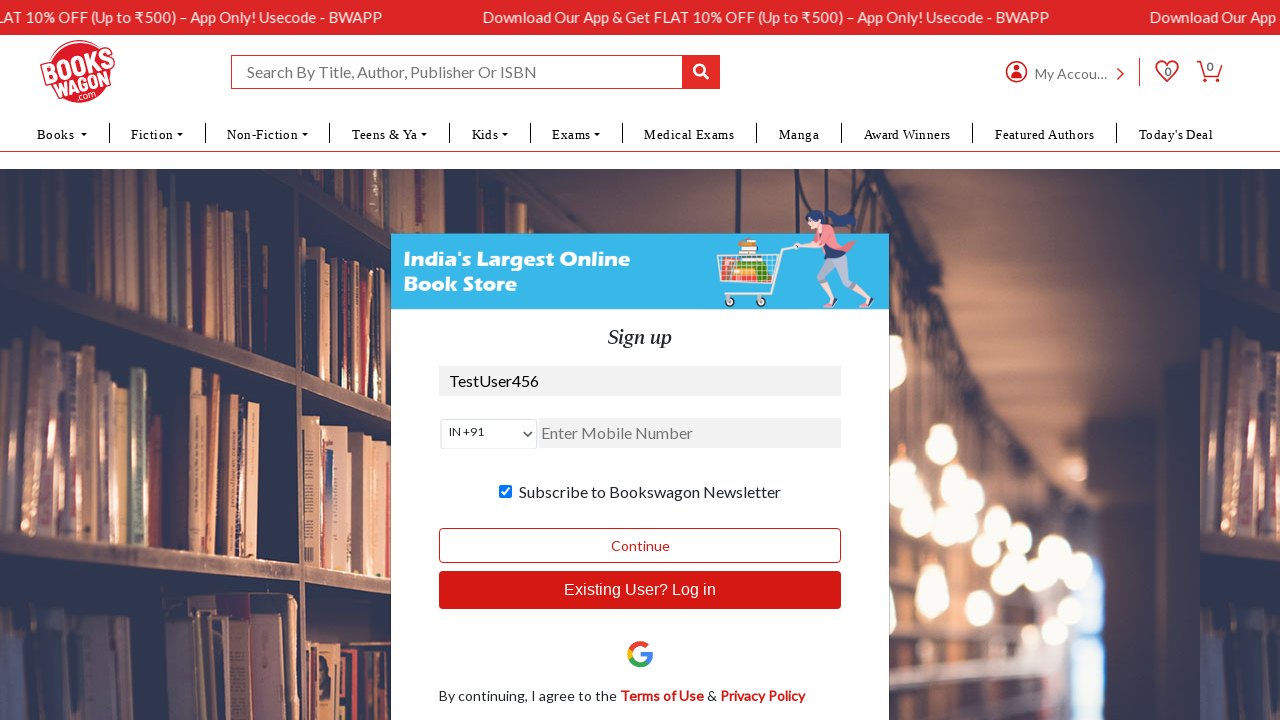

Filled phone number field with existing phone number '8765432109' on #ctl00_phBody_SignUp_txtEmail
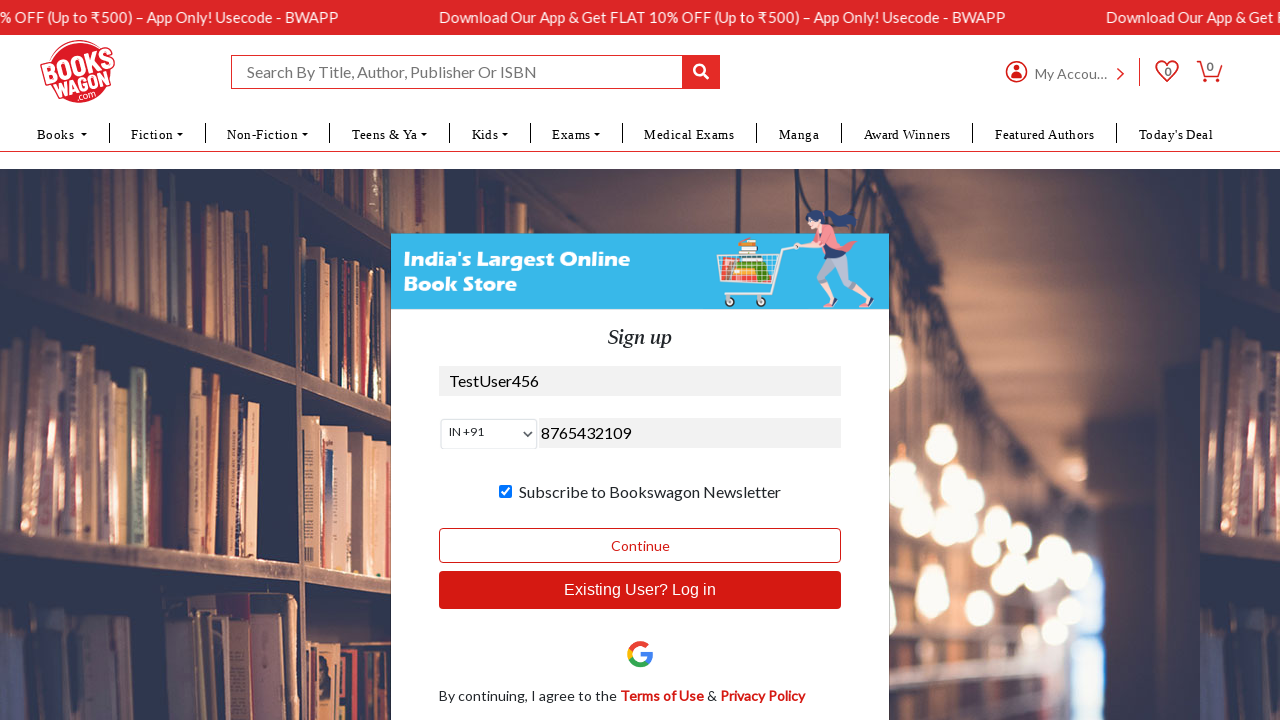

Clicked continue button to attempt account creation at (640, 545) on #ctl00_phBody_SignUp_btnContinue
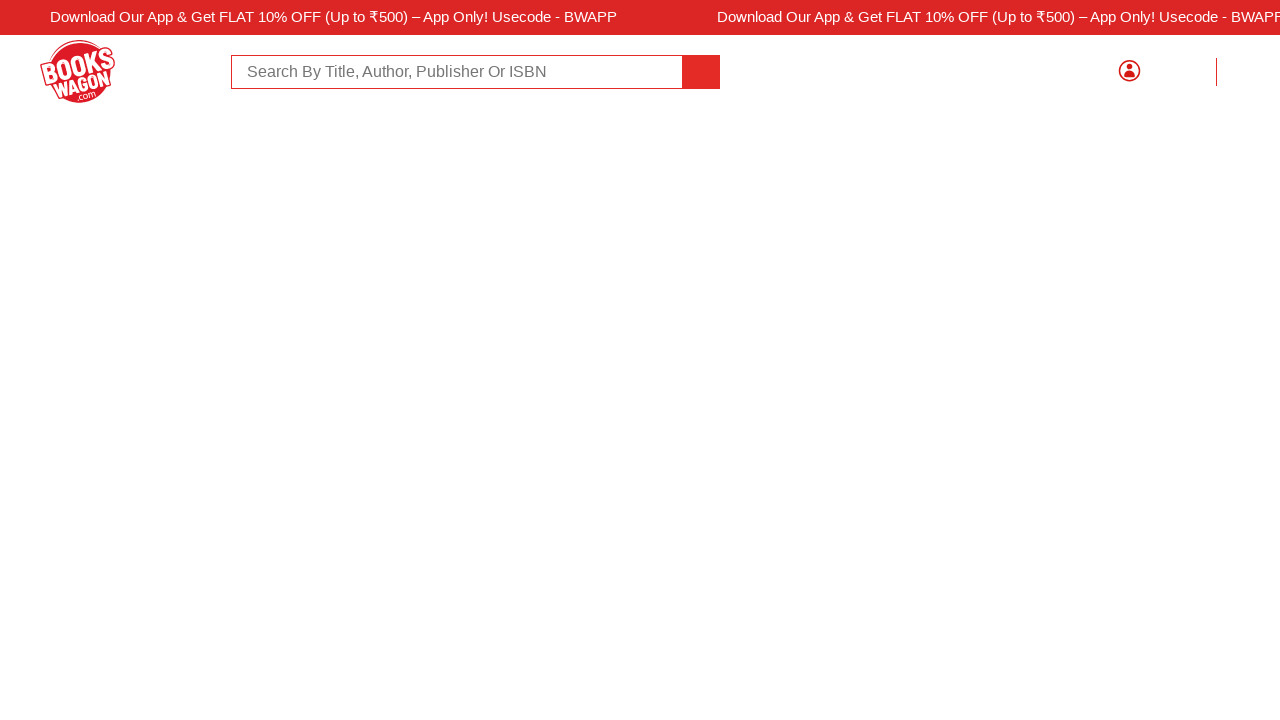

Error message appeared - phone number already exists
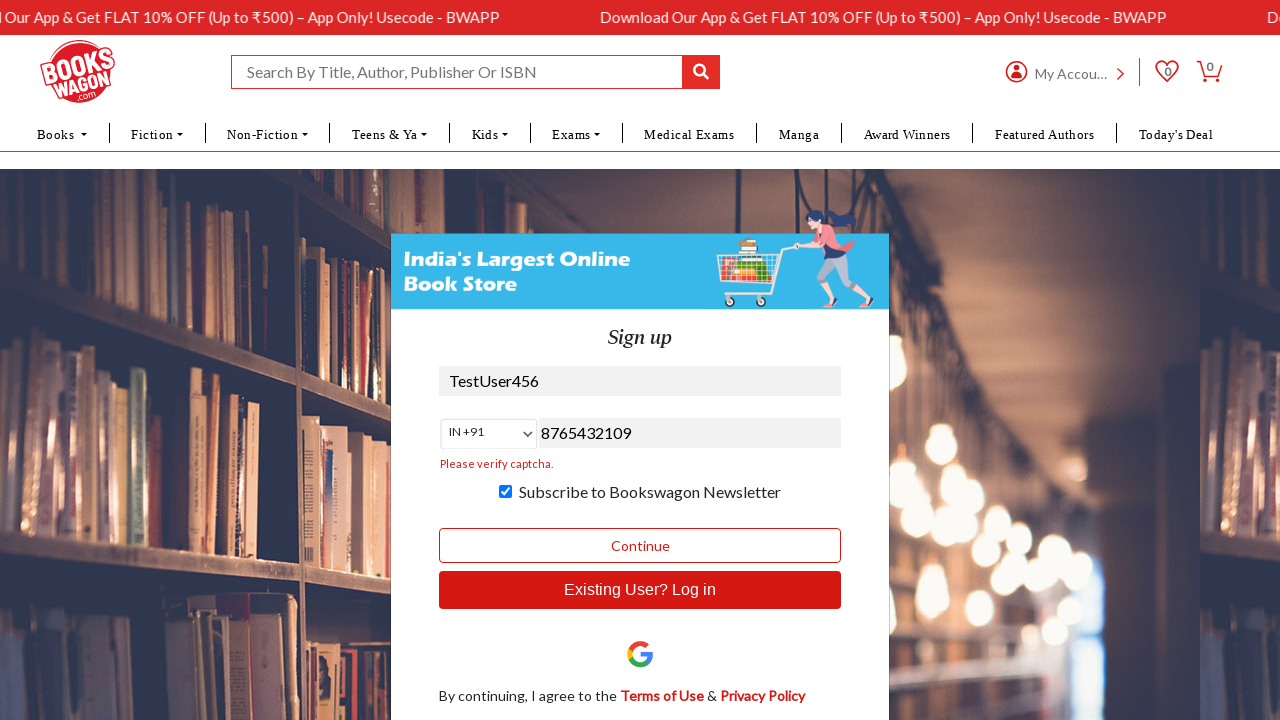

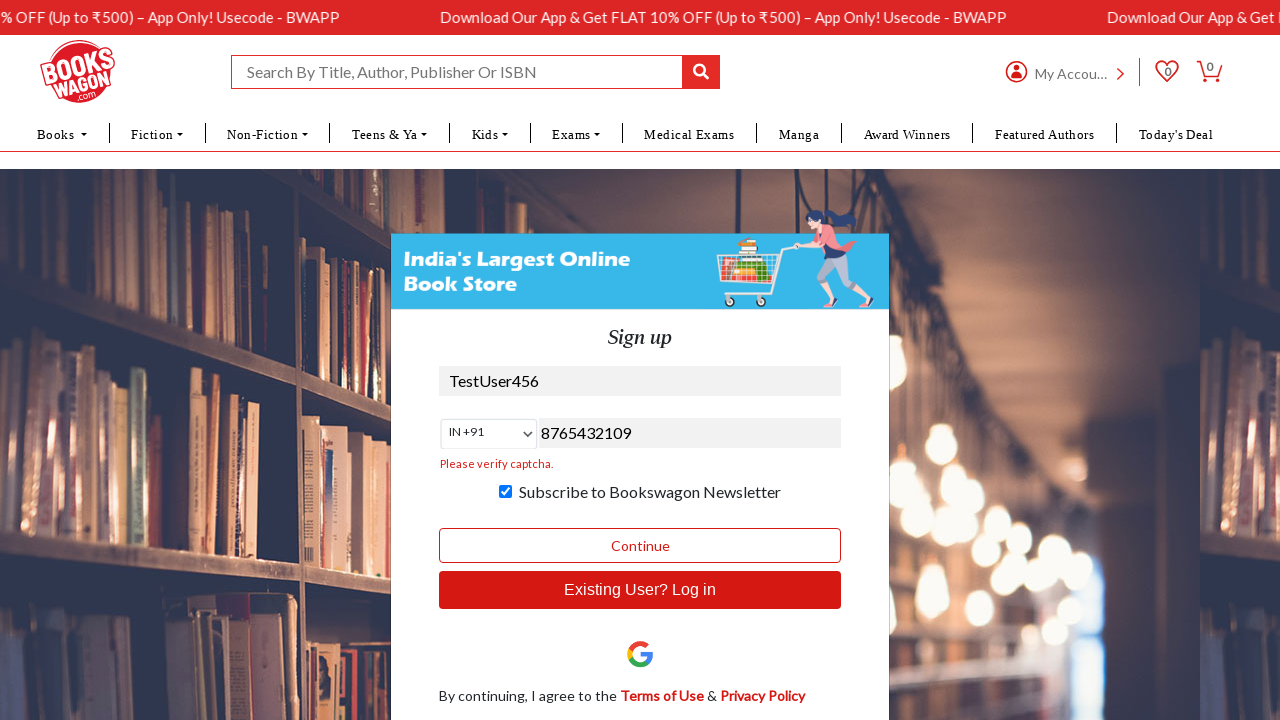